Tests product search functionality by entering a search term and clicking the search button

Starting URL: https://djuanze.github.io/test-ecommerce-site/products.html

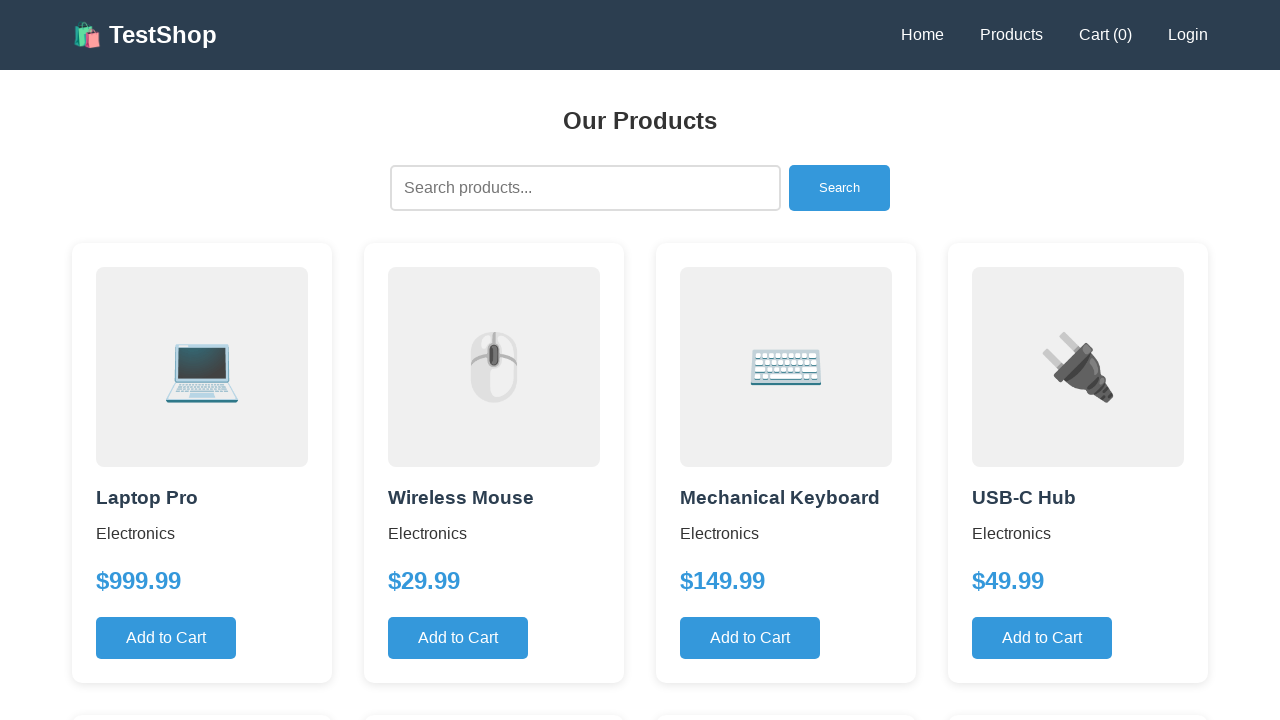

Navigated to products page
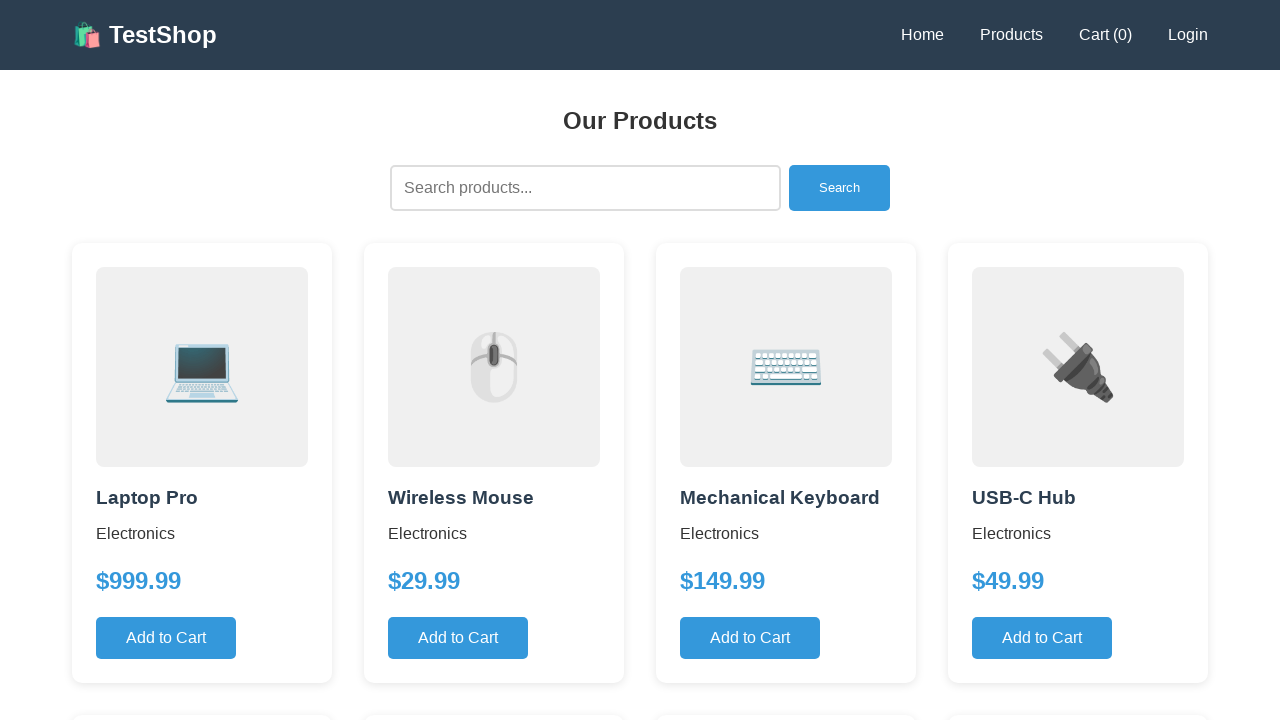

Filled search input with 'laptop' on #search-input
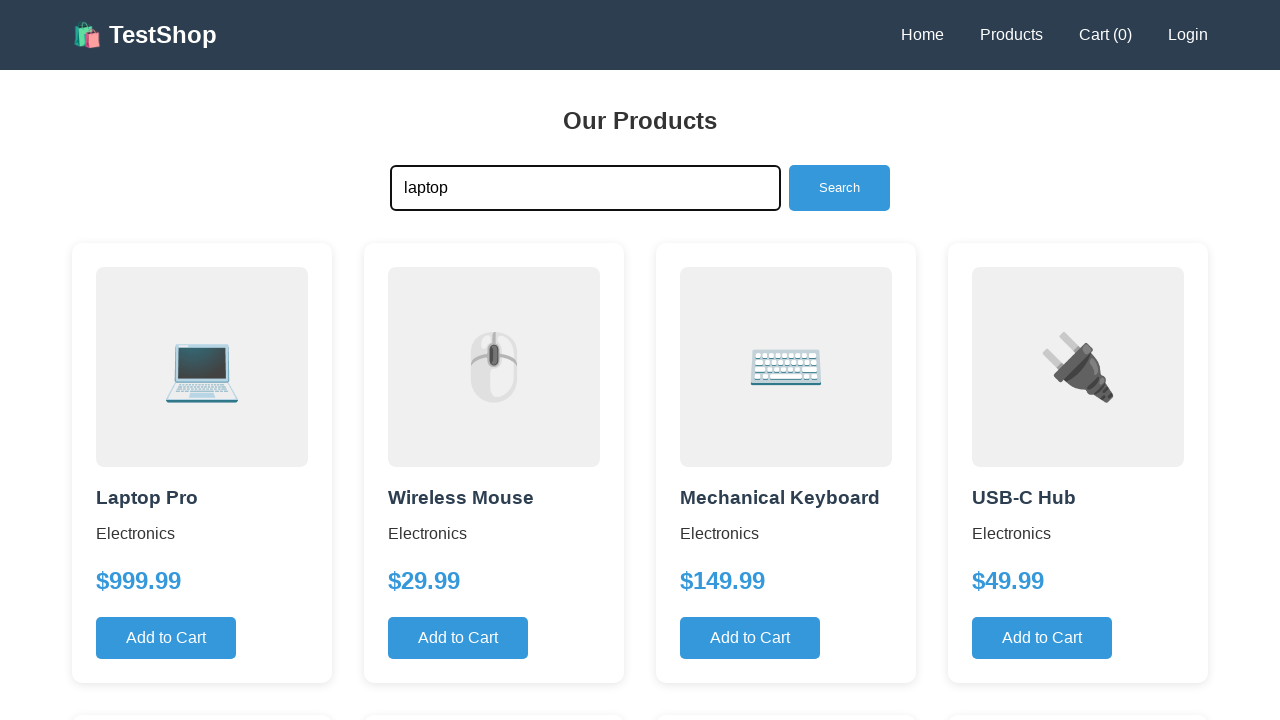

Clicked search button at (840, 188) on text=Search
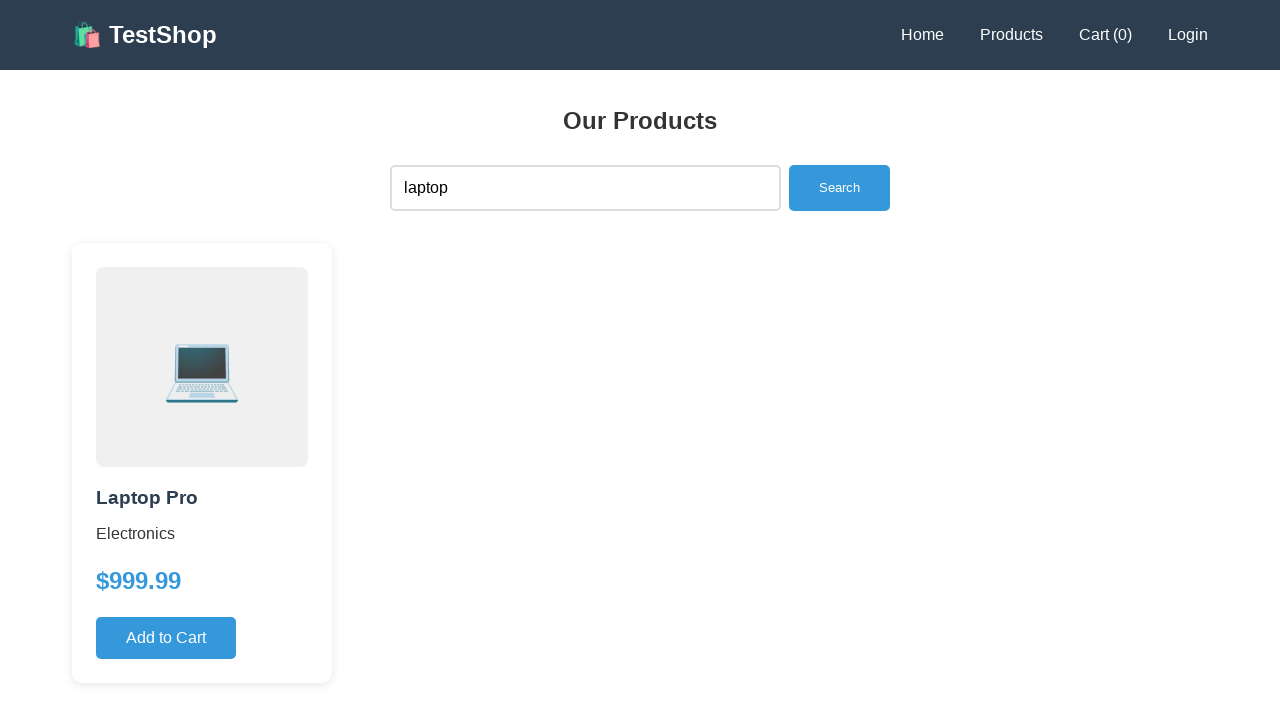

Waited 500ms for search results to load
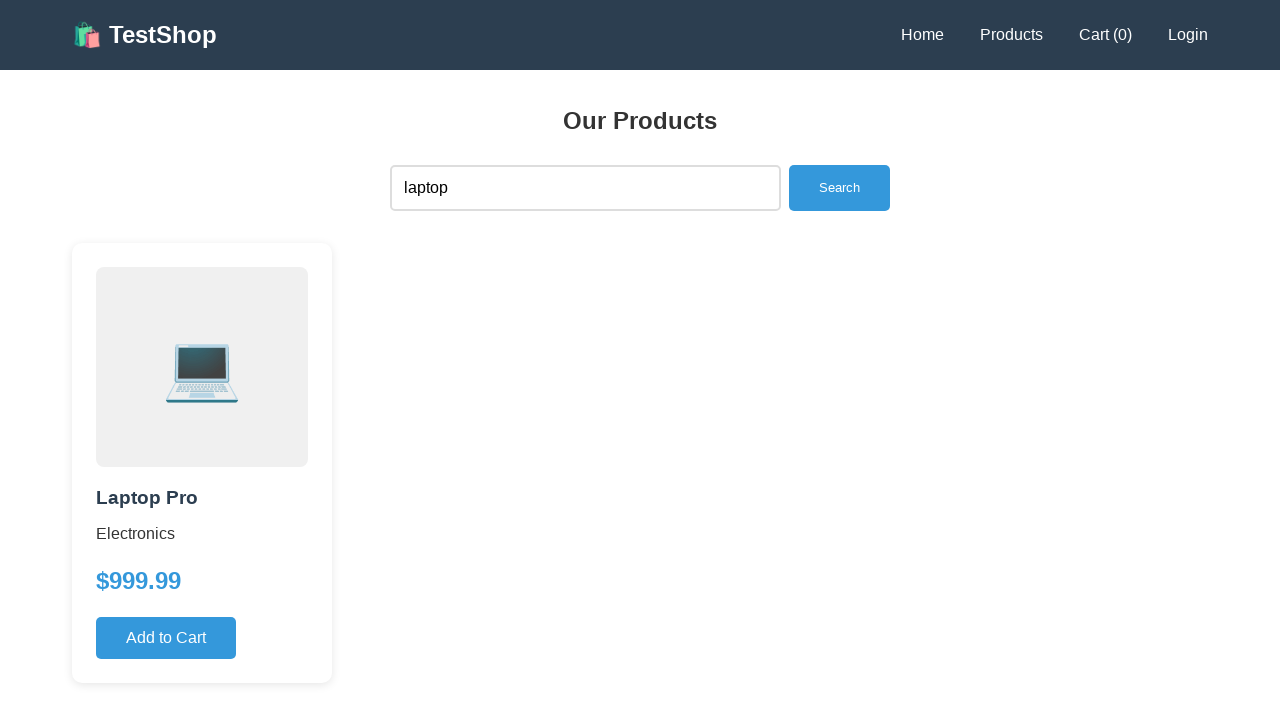

Located product cards on page
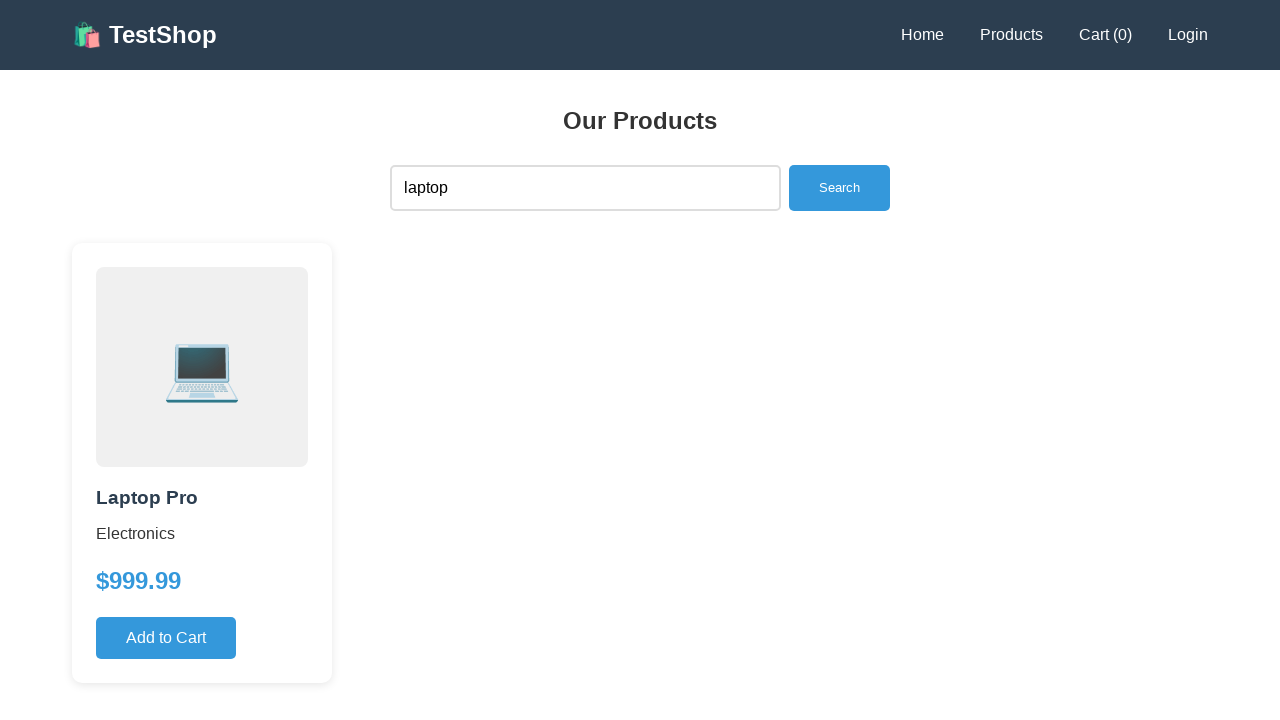

Verified that search returned products (count > 0)
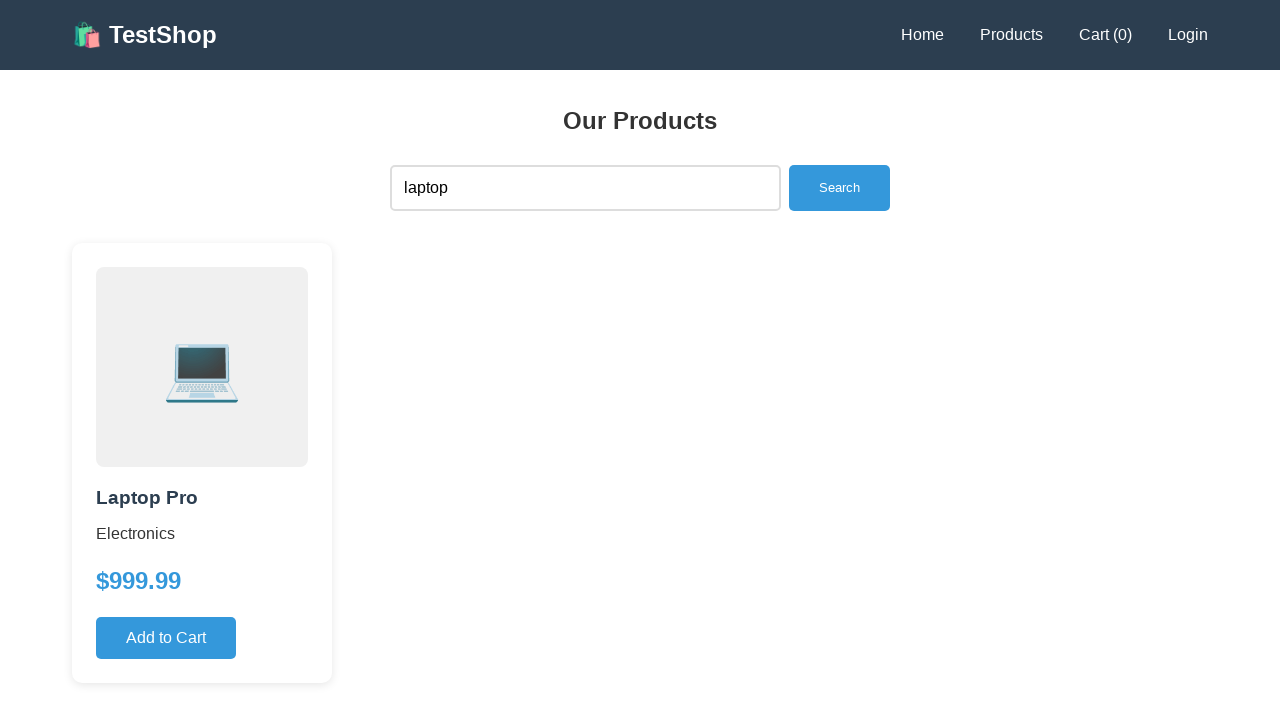

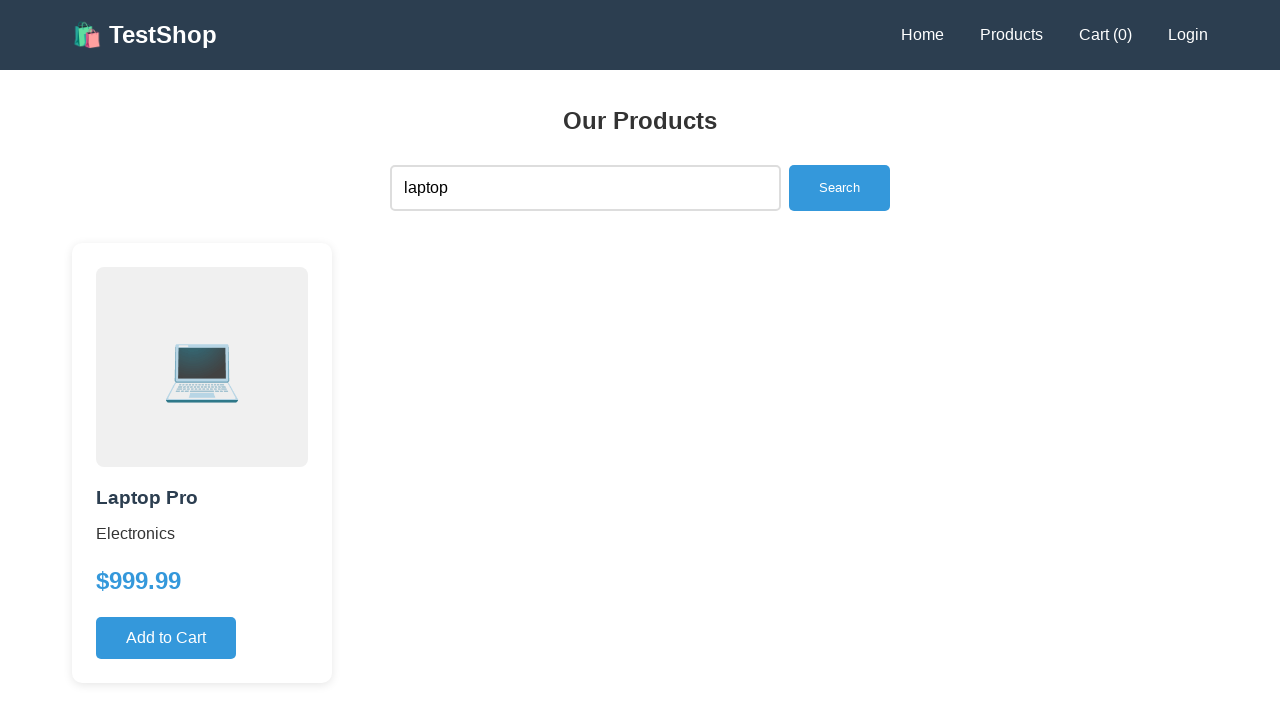